Navigates to a Velog user profile page and verifies that article cards are displayed on the page.

Starting URL: https://velog.io/@yeonjin1357

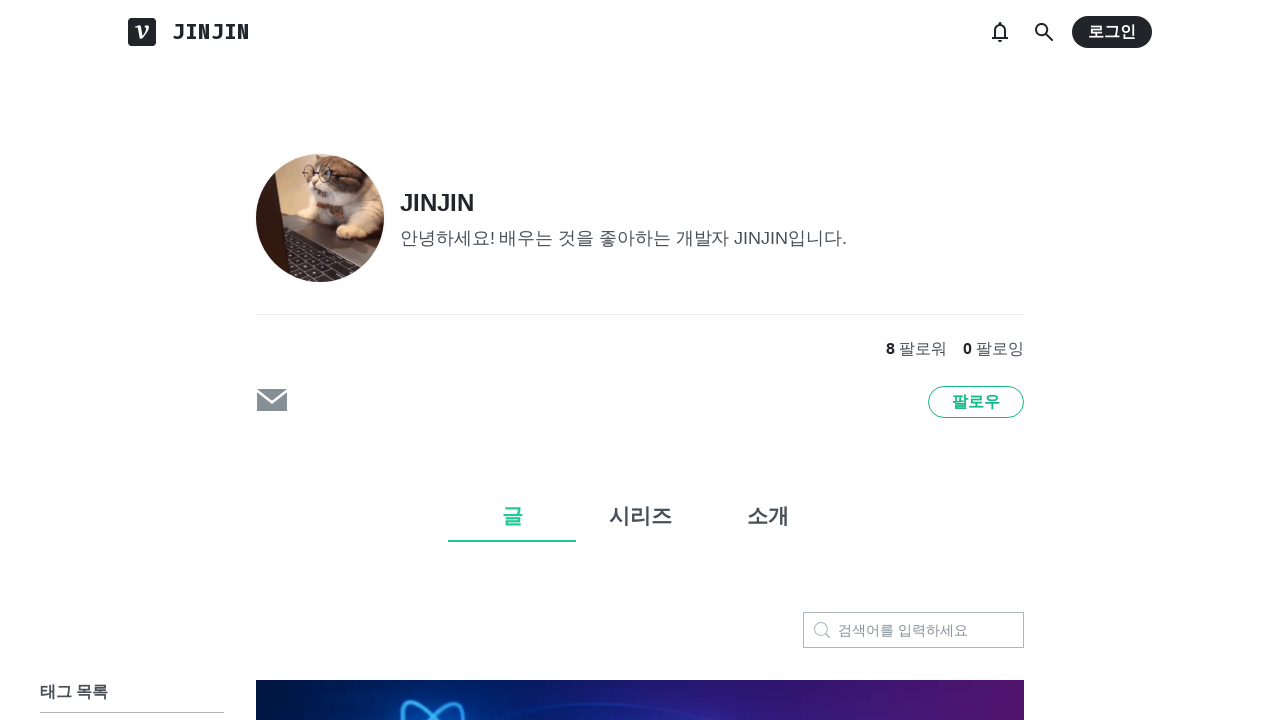

Waited for article cards to load on the profile page
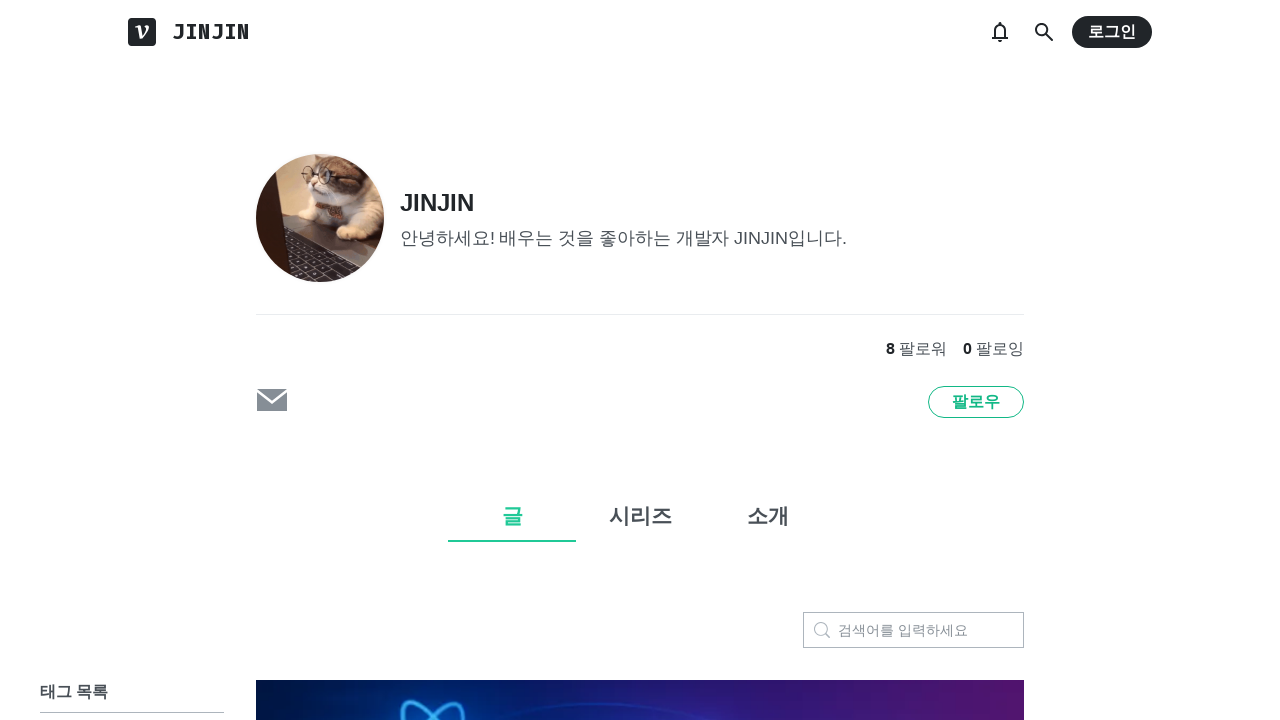

Verified article cards are displayed with titles
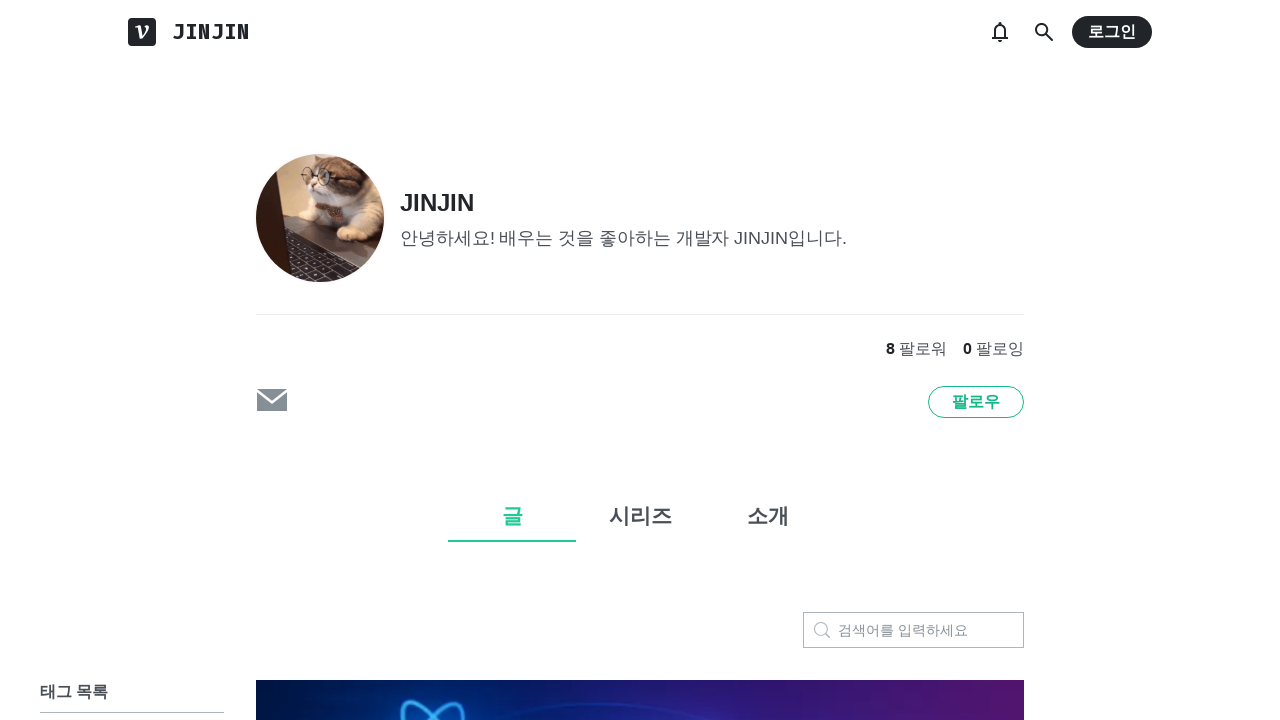

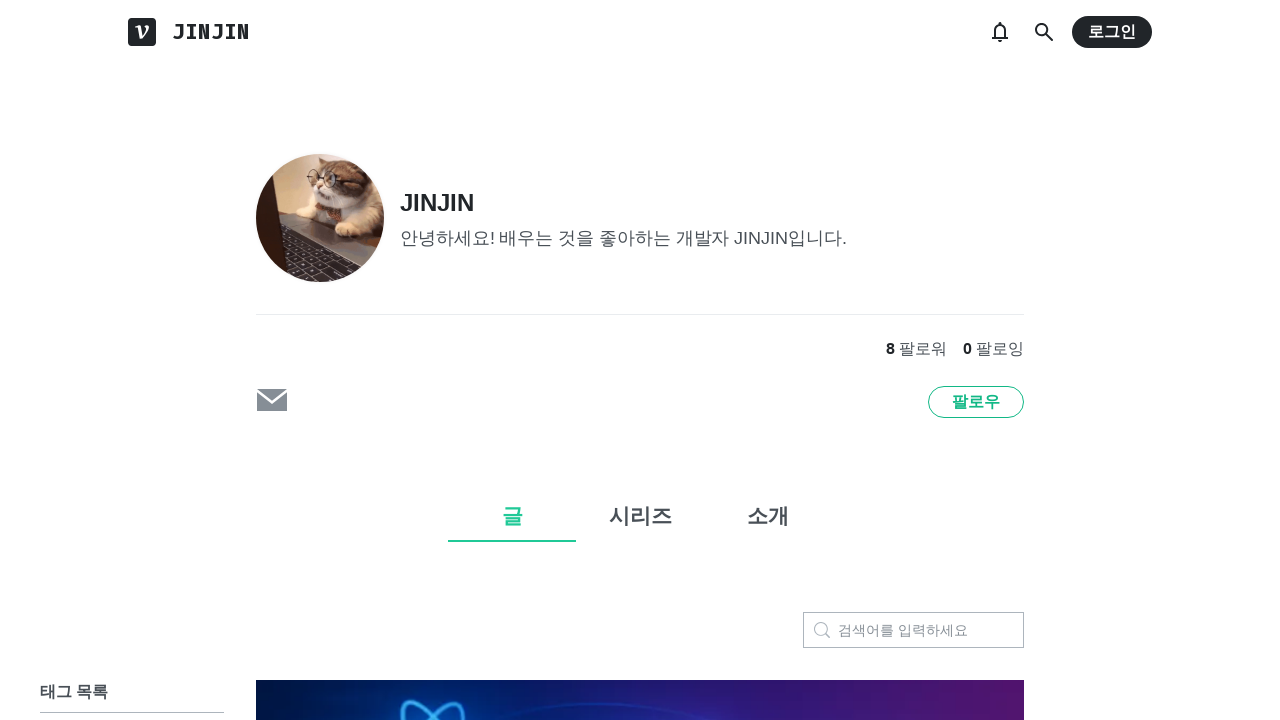